Tests static dropdown selection functionality by selecting an option from a dropdown menu on a practice page

Starting URL: https://rahulshettyacademy.com/dropdownsPractise/

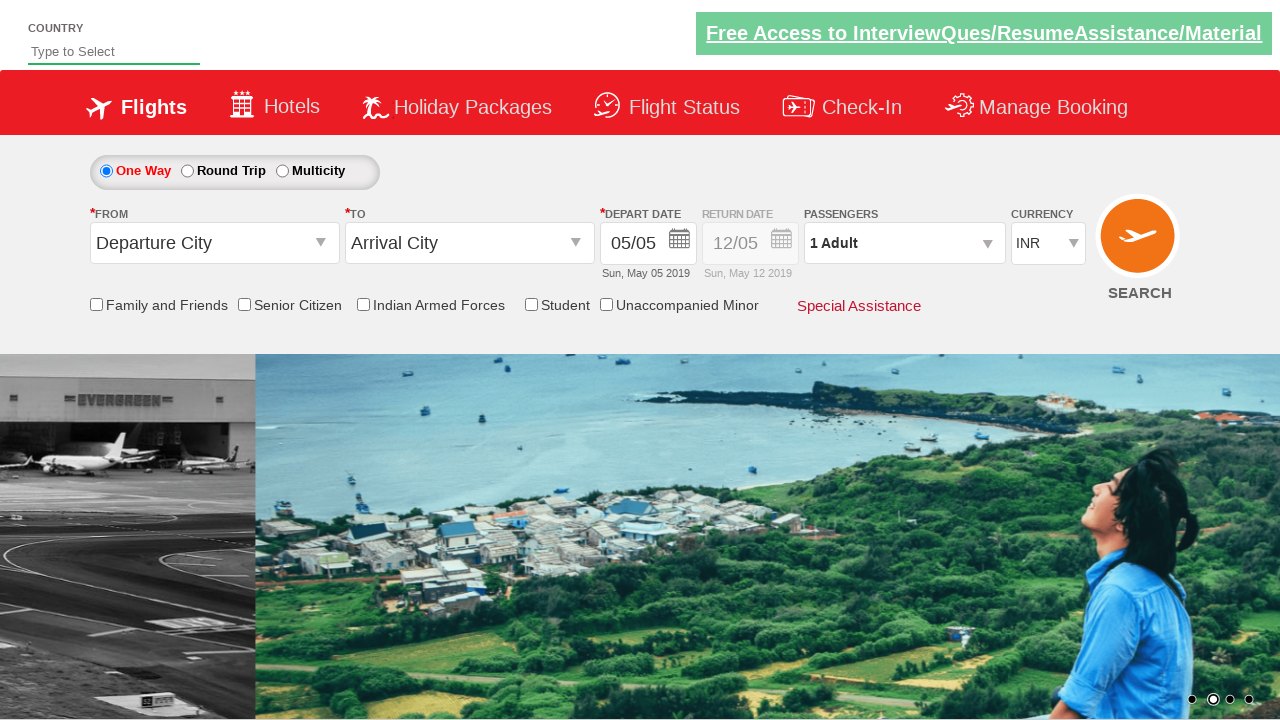

Currency dropdown selector is available
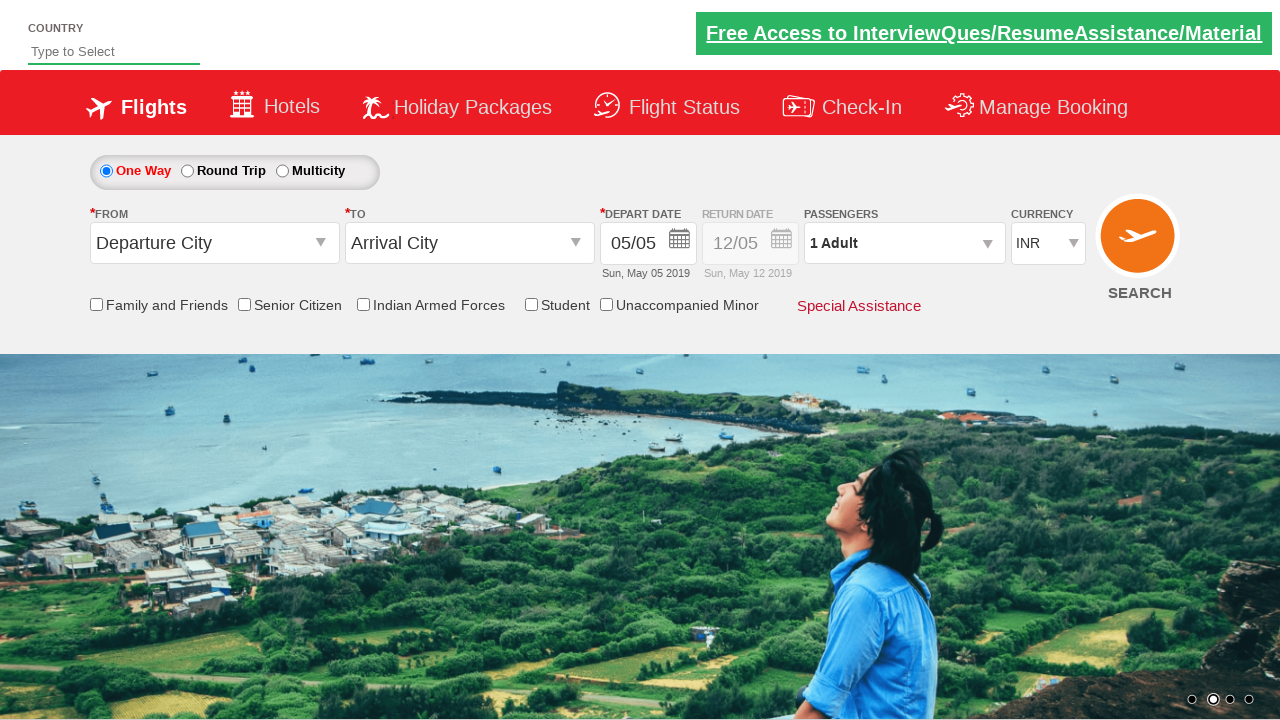

Selected 4th option (index 3) from currency dropdown on #ctl00_mainContent_DropDownListCurrency
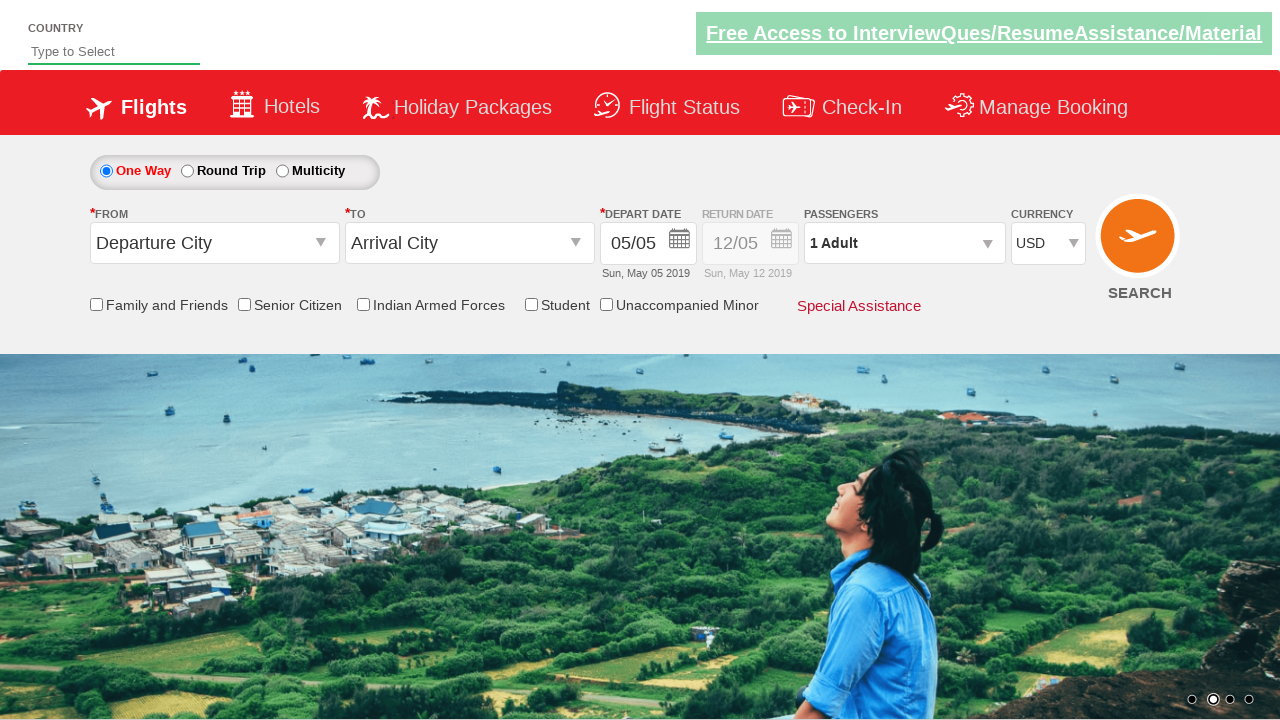

Verified that the 4th option was successfully selected in the dropdown
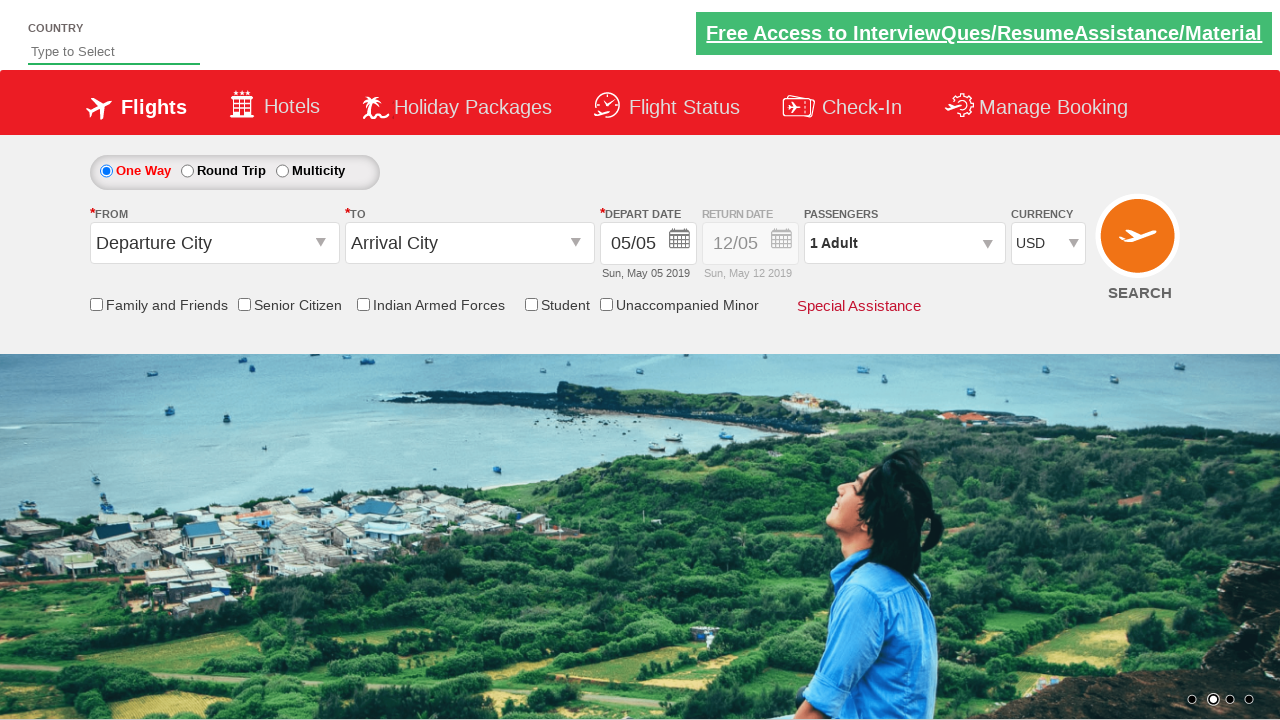

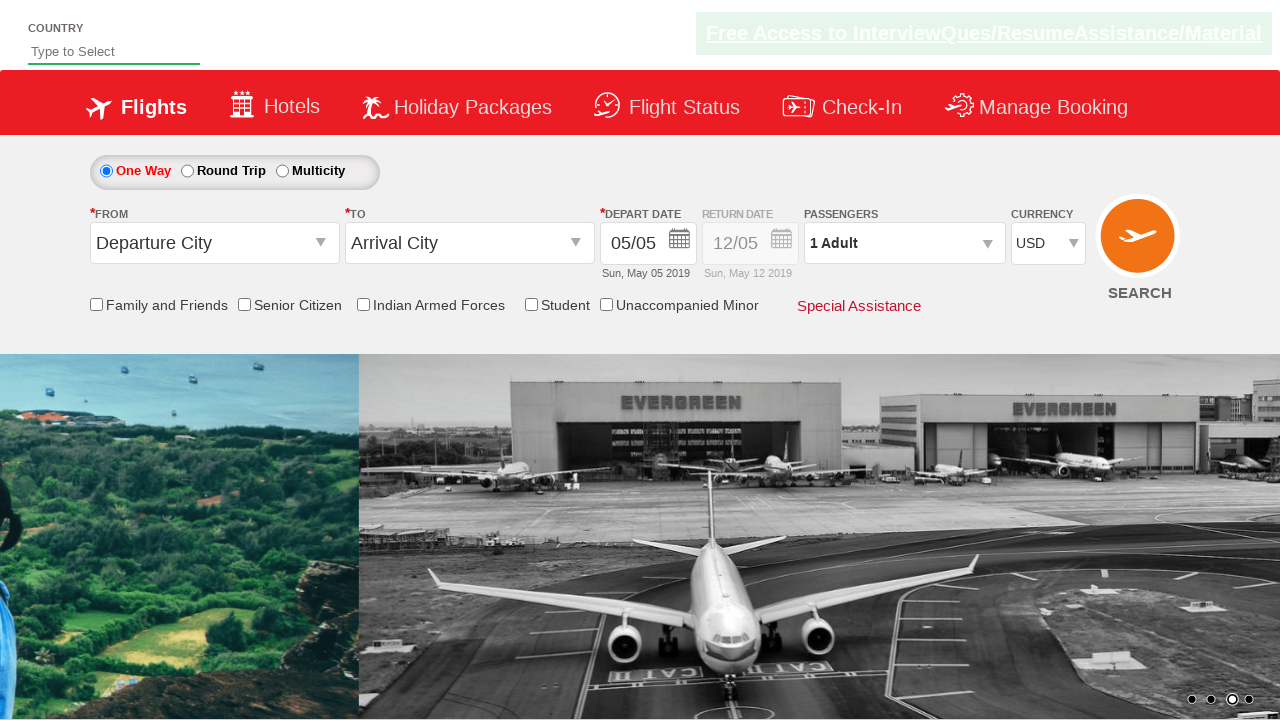